Navigates to GitHub's homepage and verifies the page loads by checking the page title.

Starting URL: https://github.com

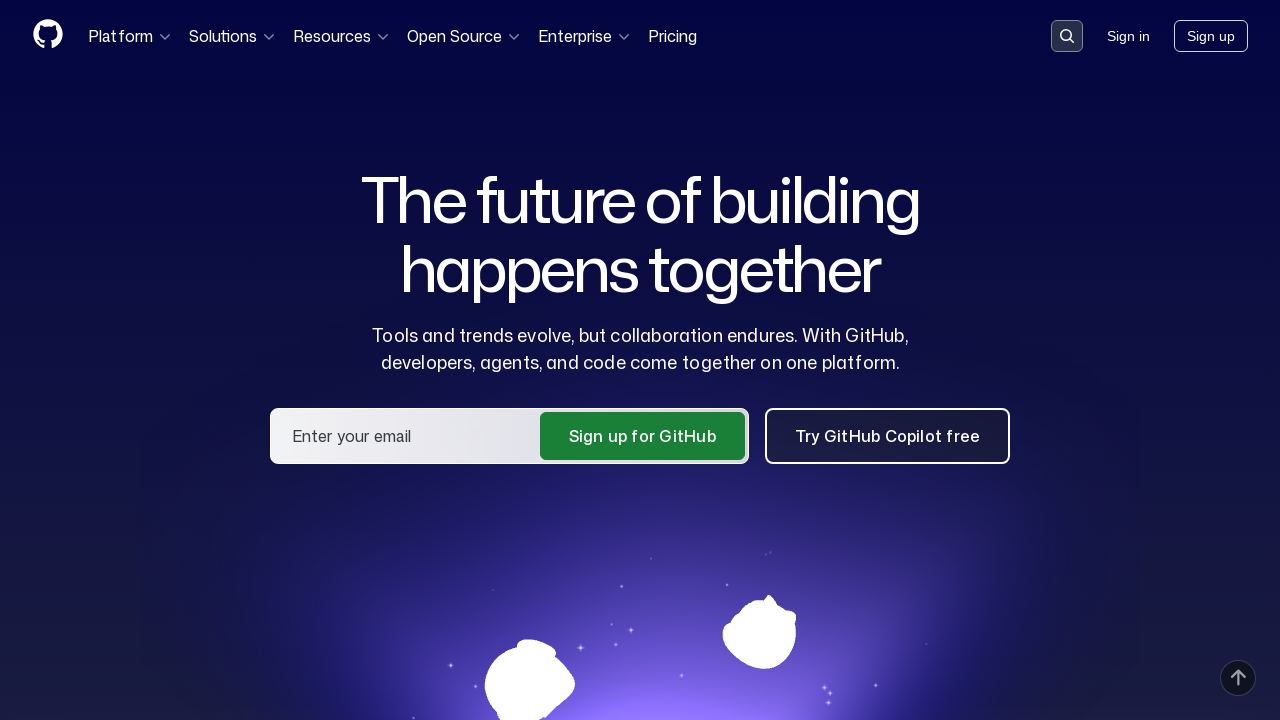

Navigated to GitHub homepage
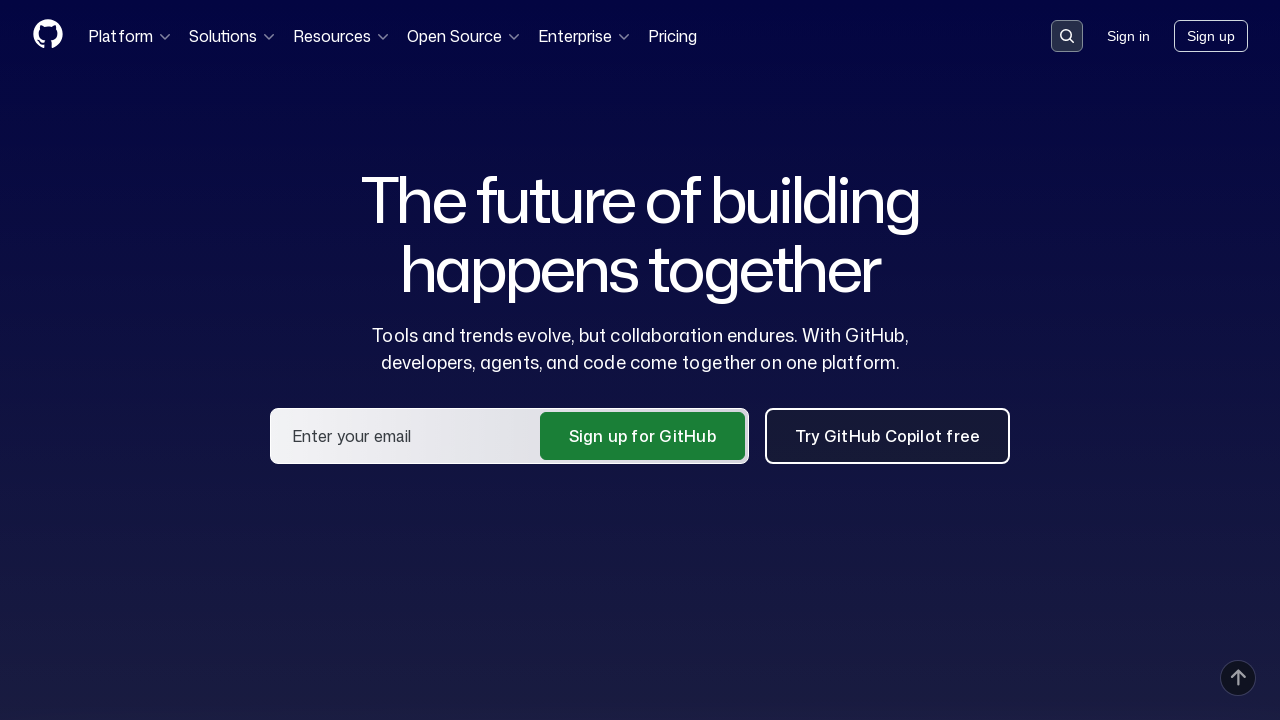

Page loaded with domcontentloaded state
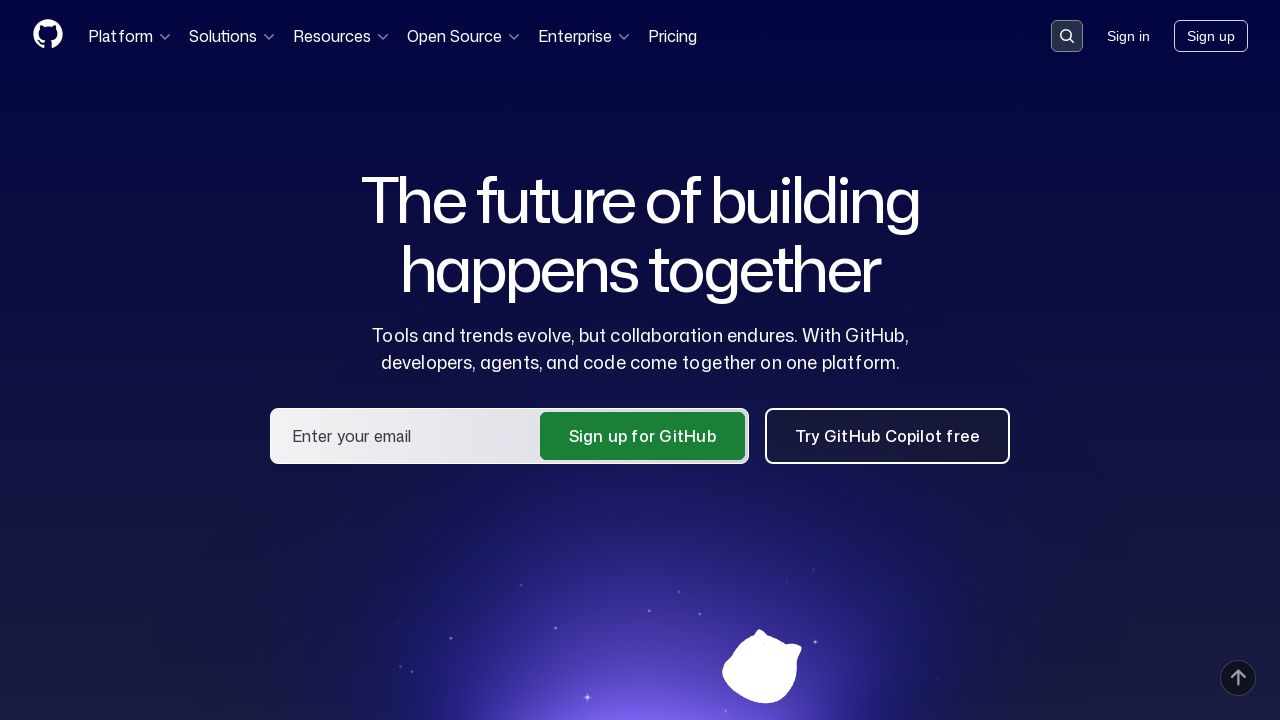

Retrieved page title: 'GitHub · Change is constant. GitHub keeps you ahead. · GitHub'
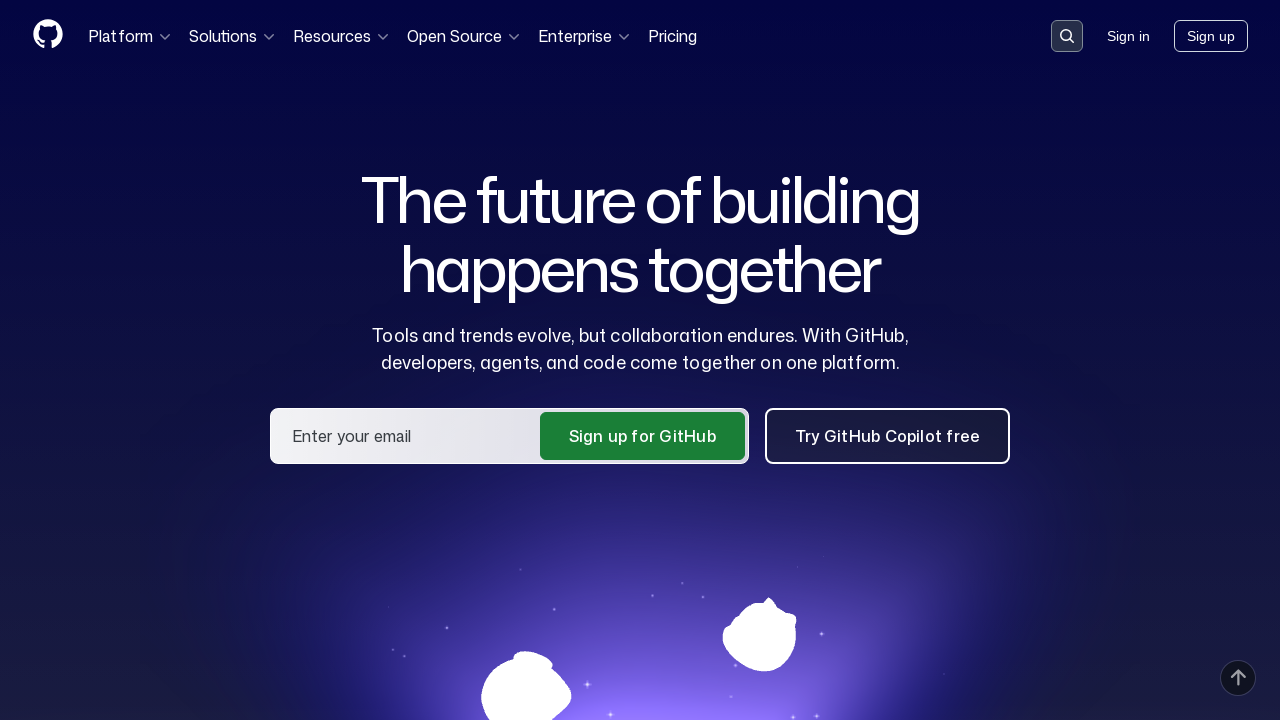

Verified 'GitHub' is present in page title
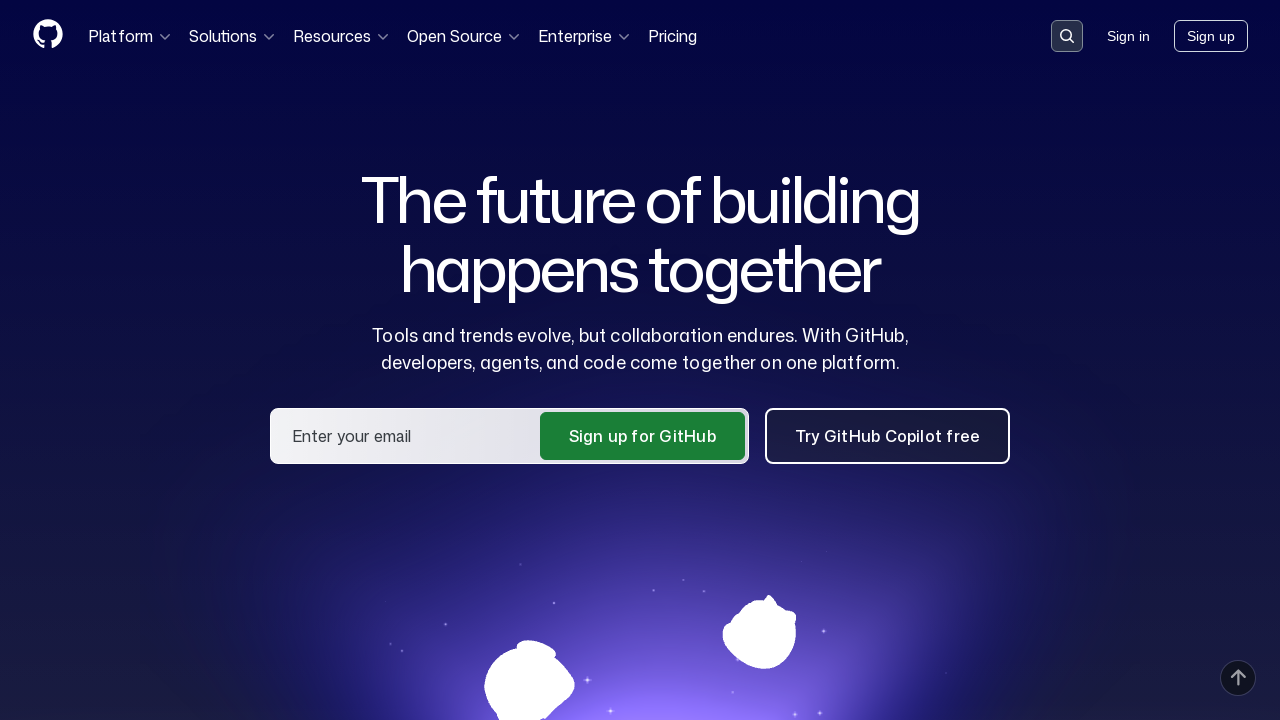

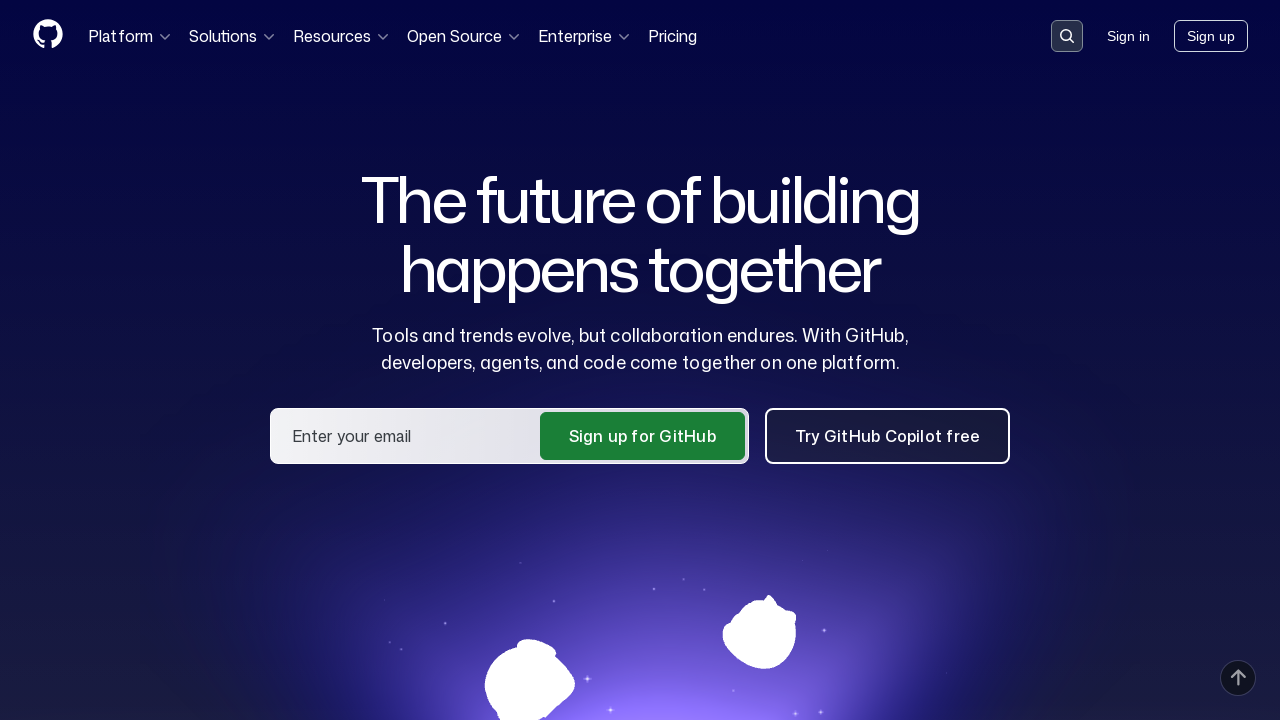